Tests a registration form by filling in three input fields with user data and submitting the form, then verifies the success message is displayed.

Starting URL: http://suninjuly.github.io/registration1.html

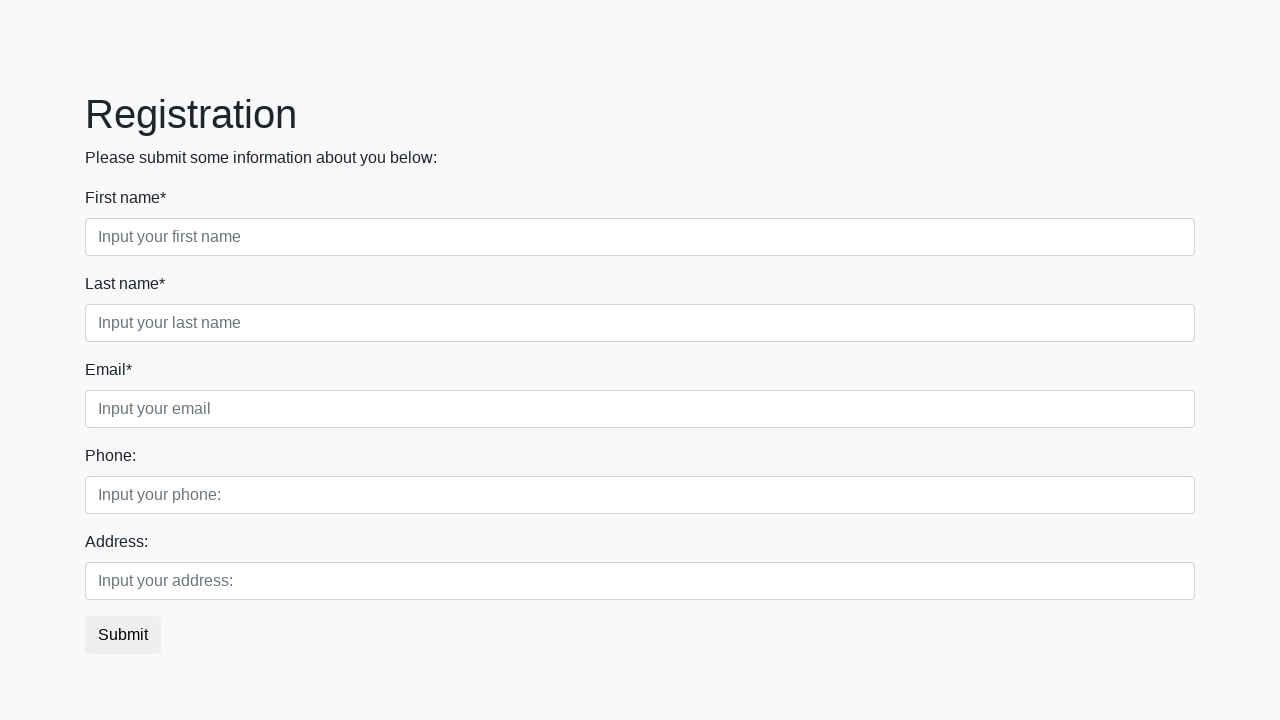

Filled first name field with 'Ivan' on .first
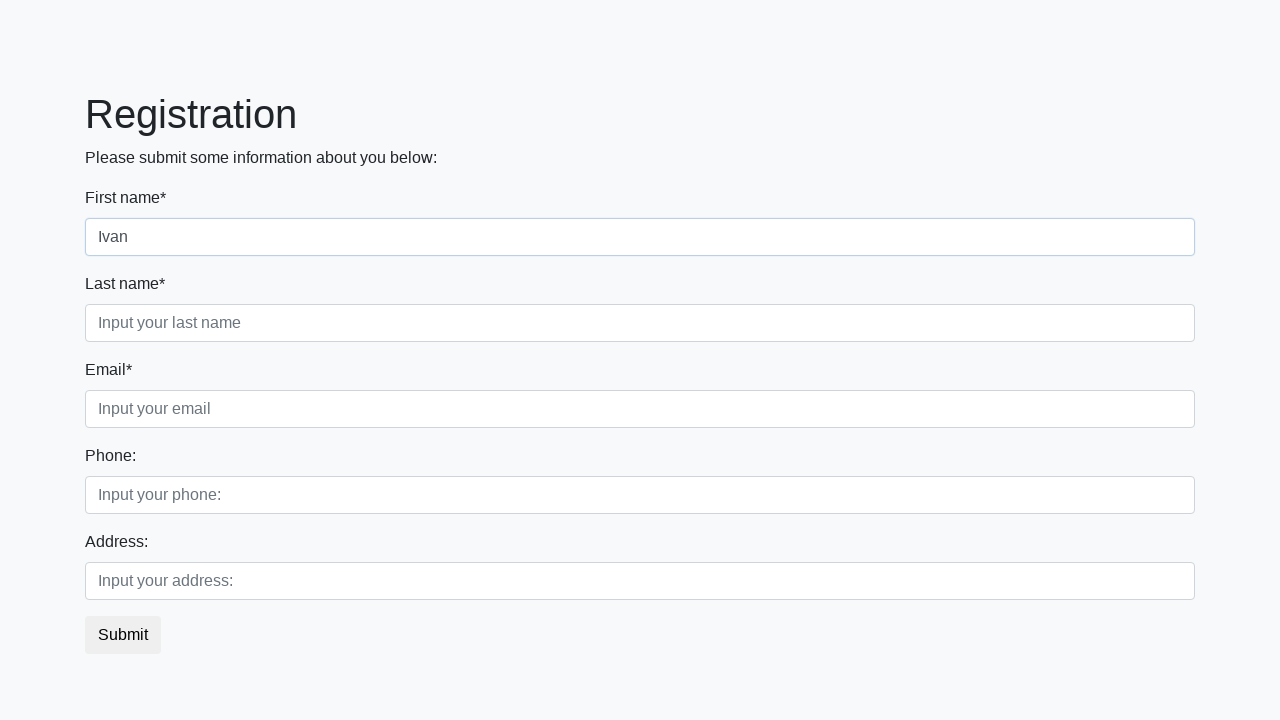

Filled last name field with 'Petrov' on .second
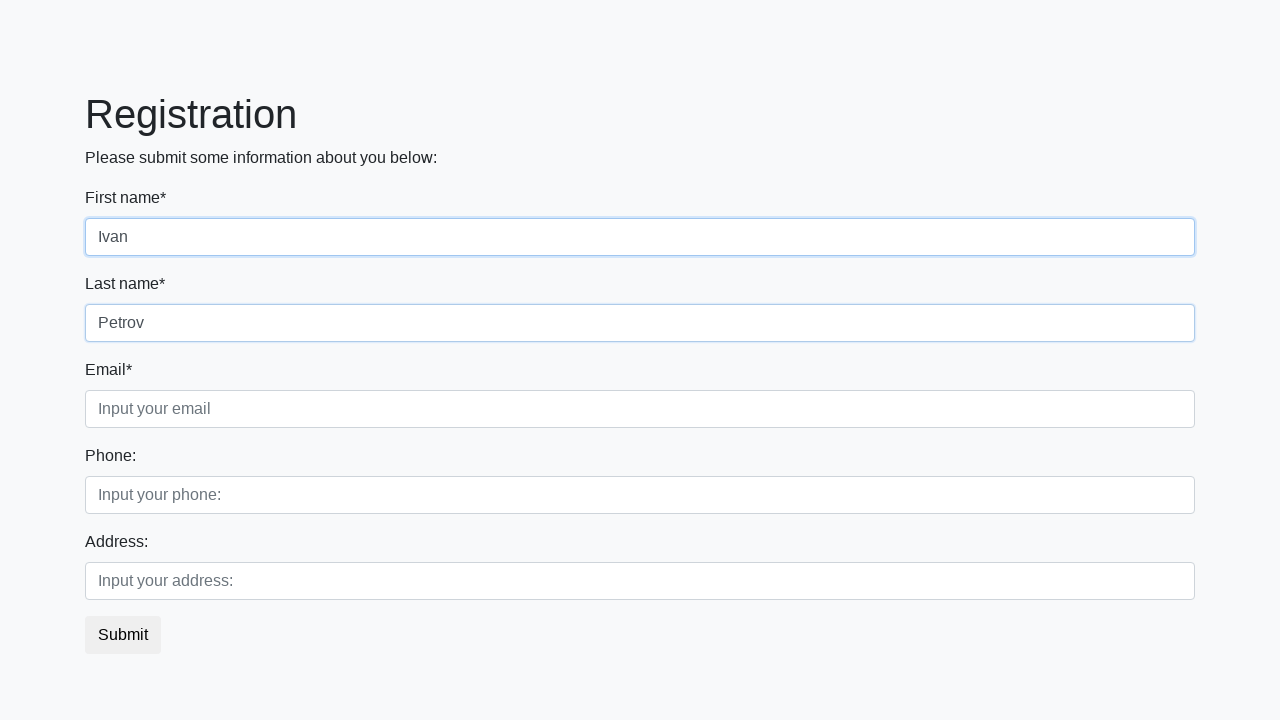

Filled email field with 'test@example.com' on .third
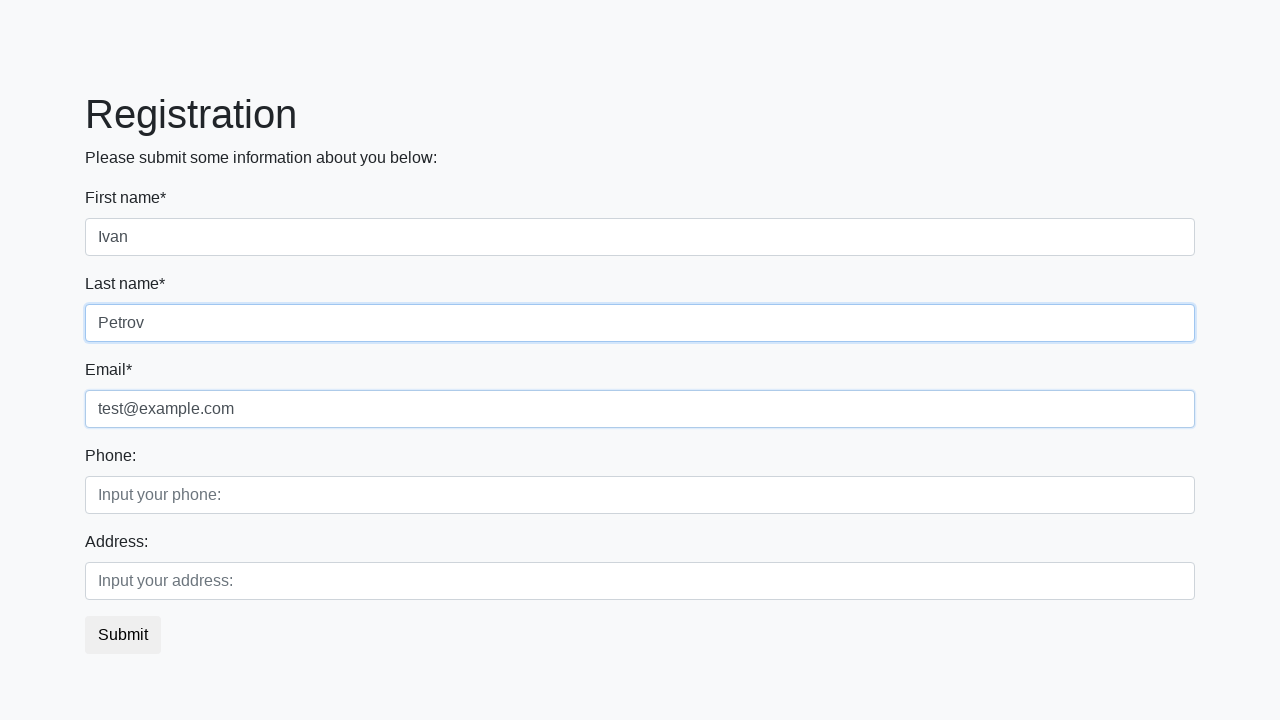

Clicked submit button to register at (123, 635) on button.btn
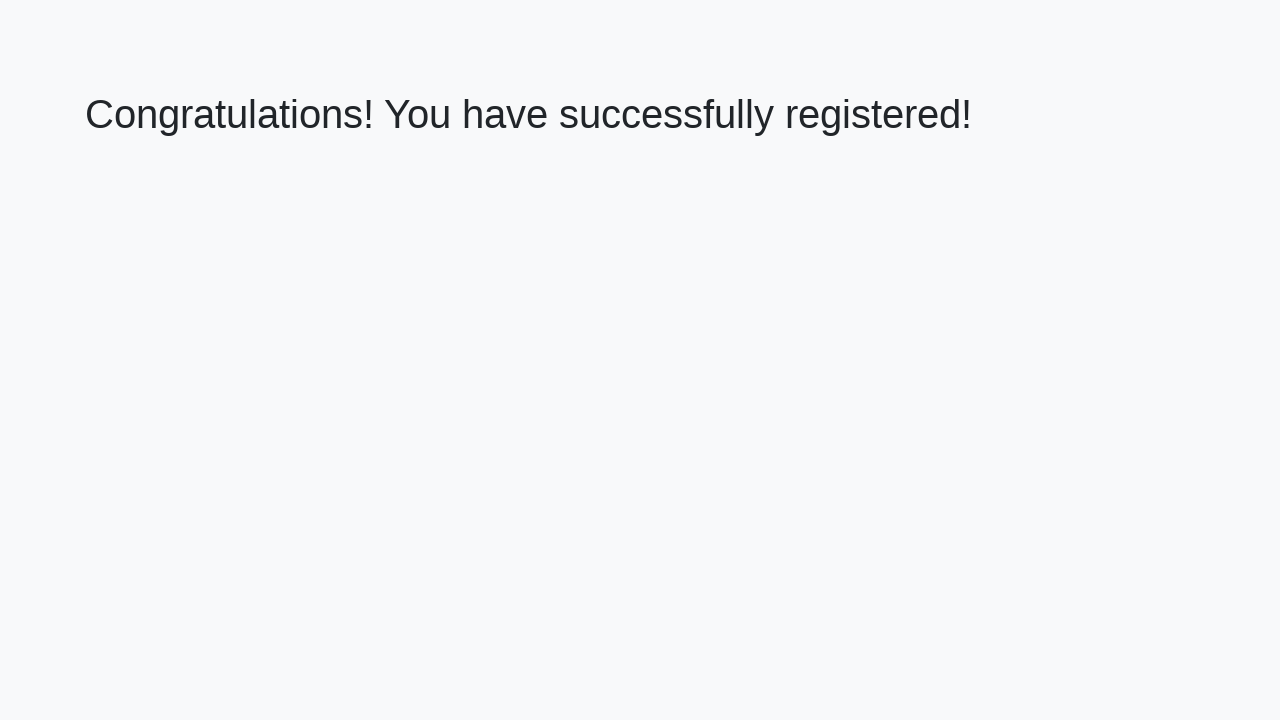

Success message h1 element appeared
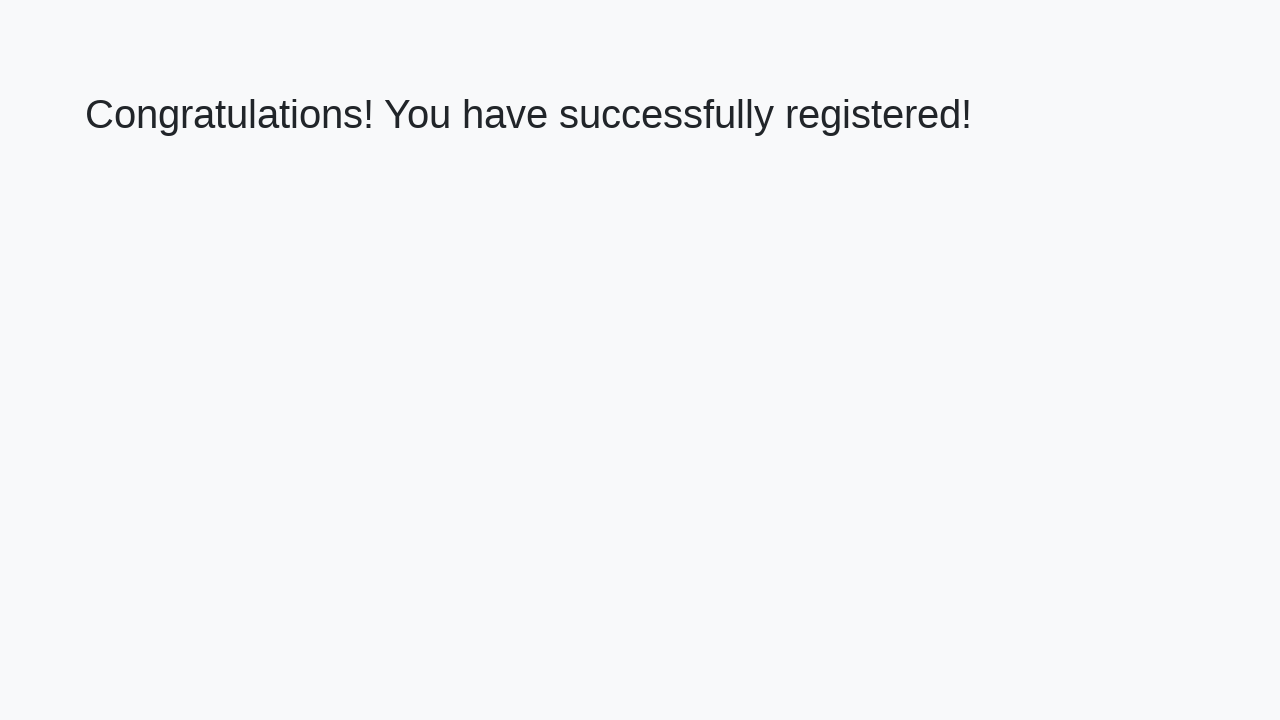

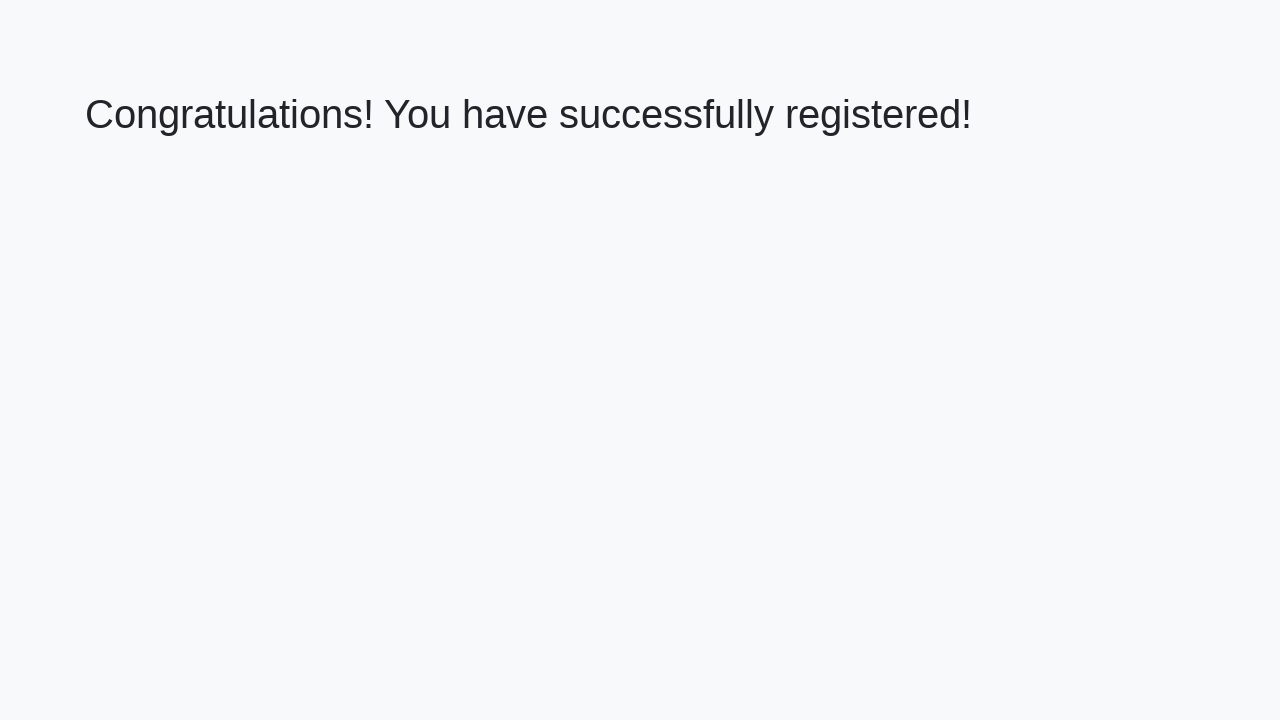